Tests radio button functionality by checking selection status, clicking the female radio button, and verifying its selected state multiple times

Starting URL: https://www.krninformatix.com/sample.html

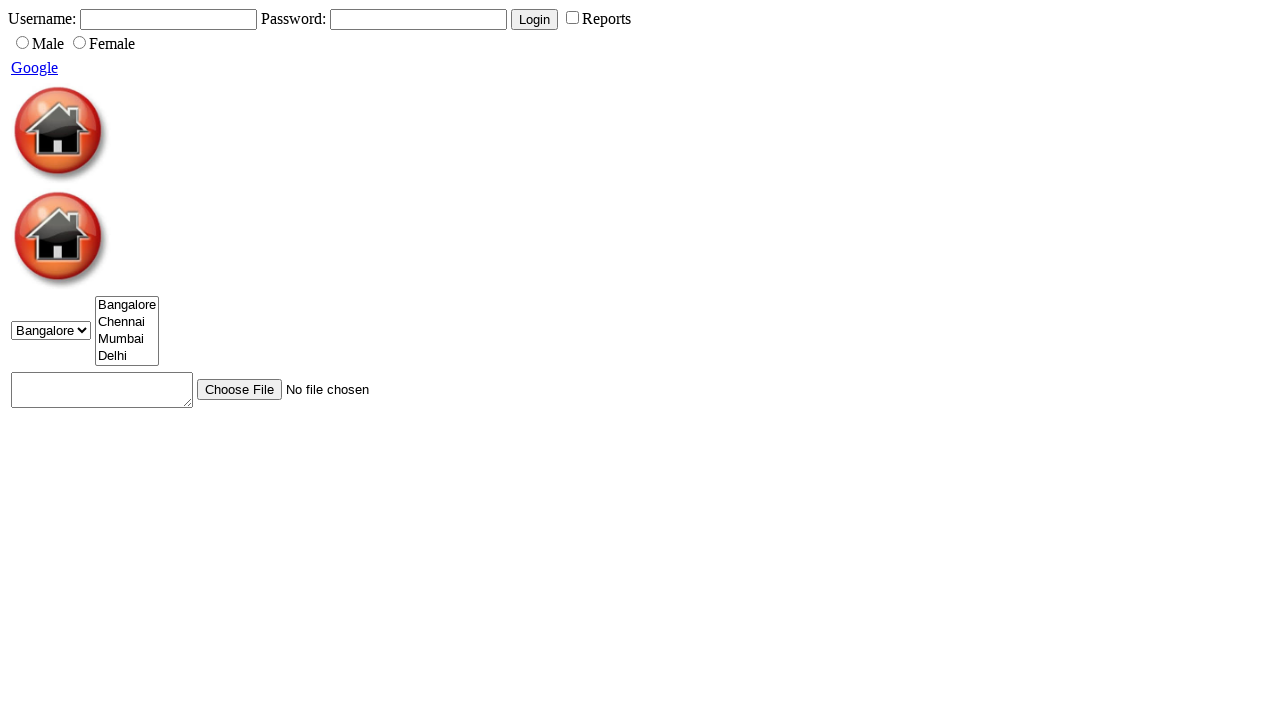

Checked initial selection status of female radio button
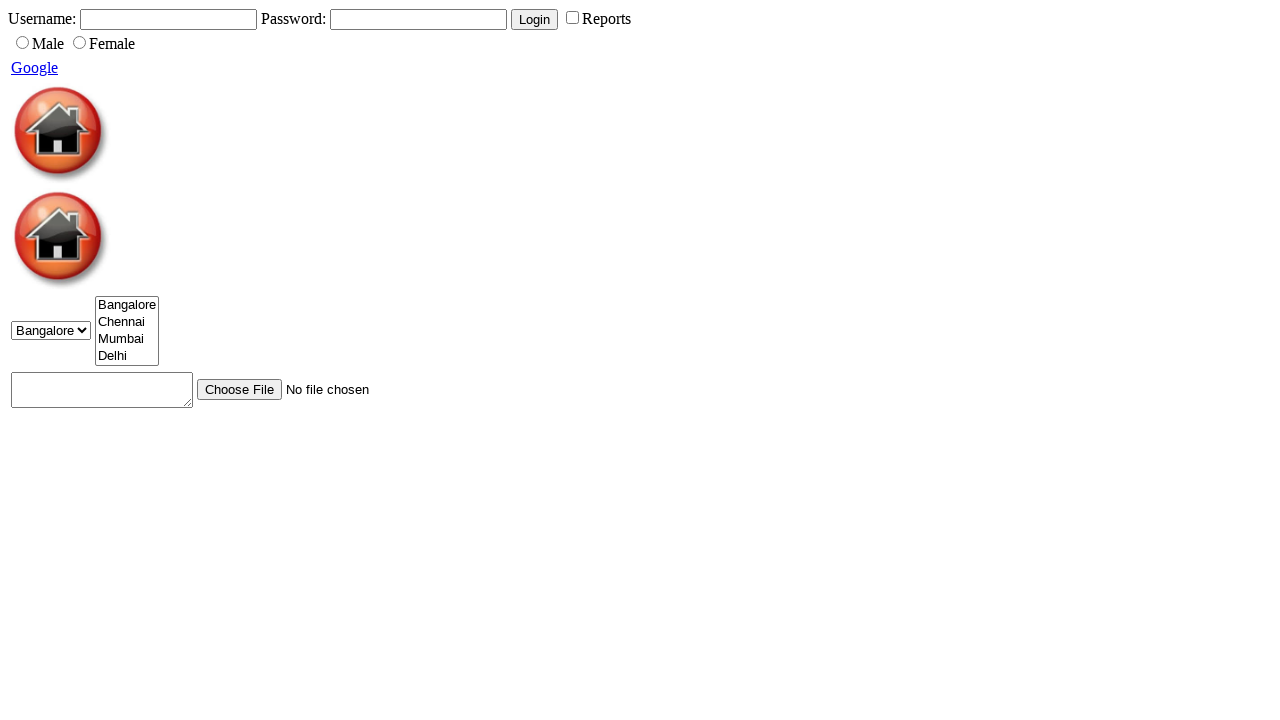

Clicked female radio button at (80, 42) on #female
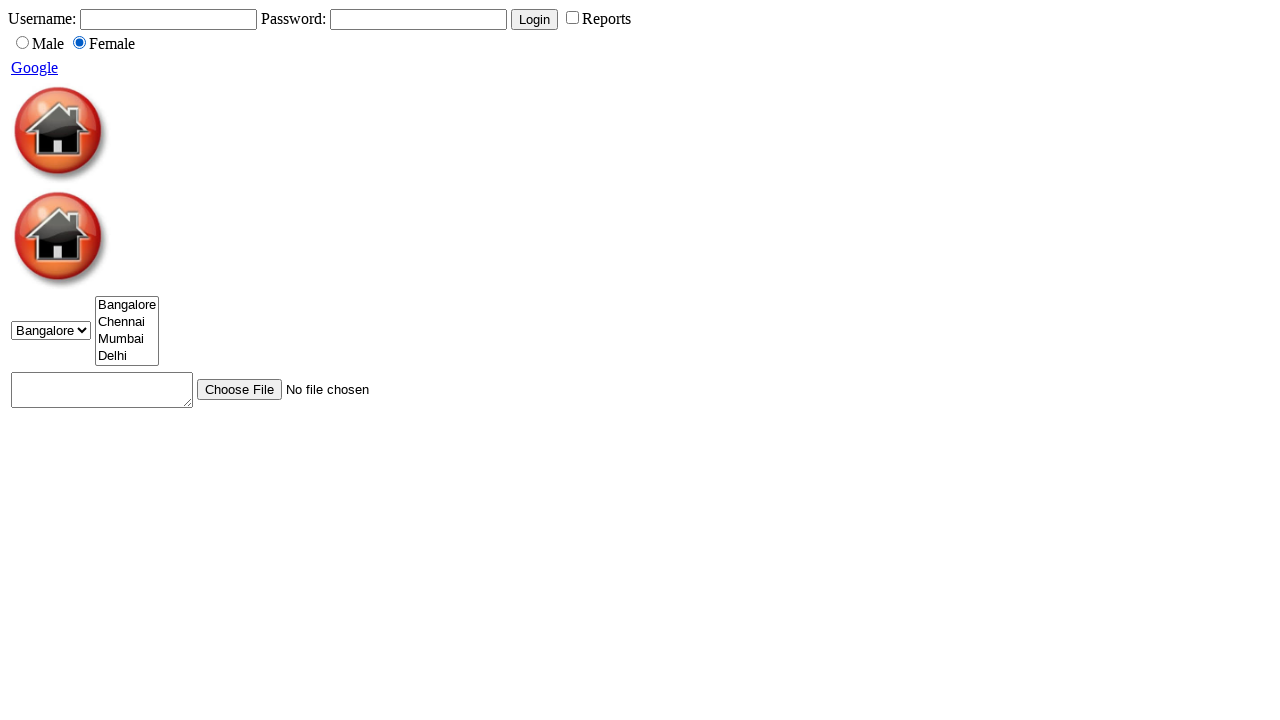

Verified selection status after first click of female radio button
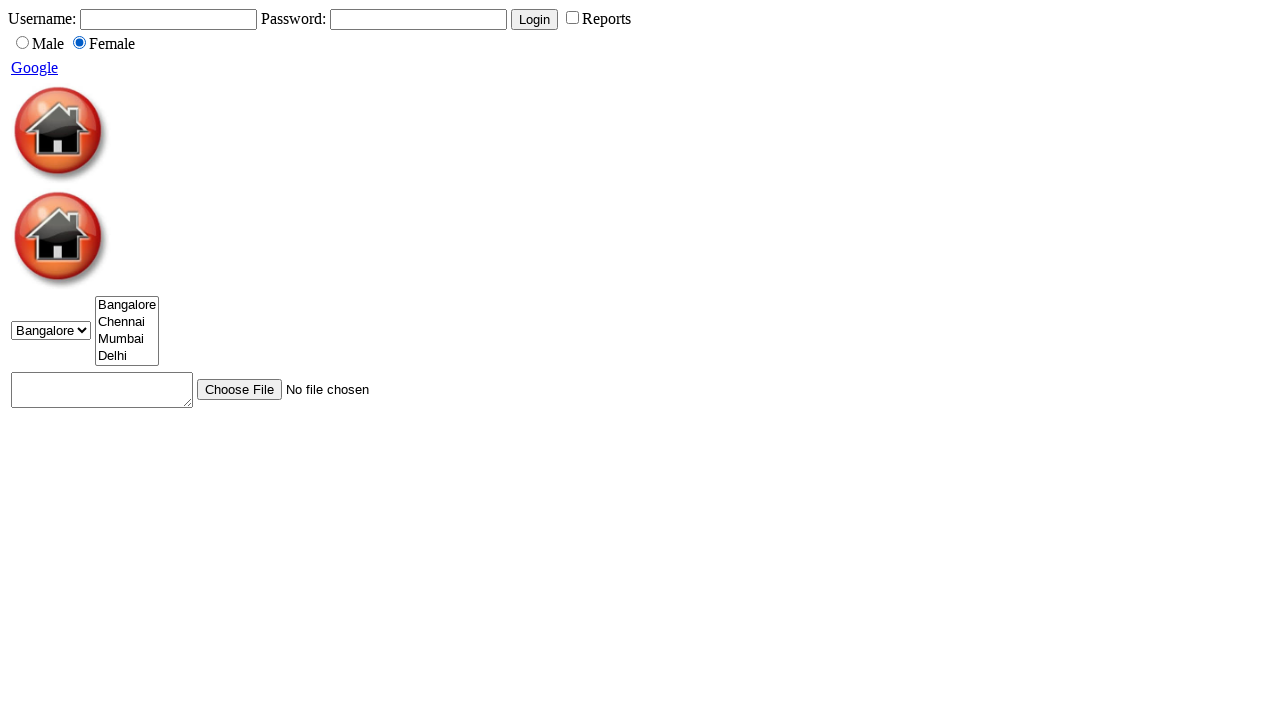

Clicked female radio button a second time at (80, 42) on #female
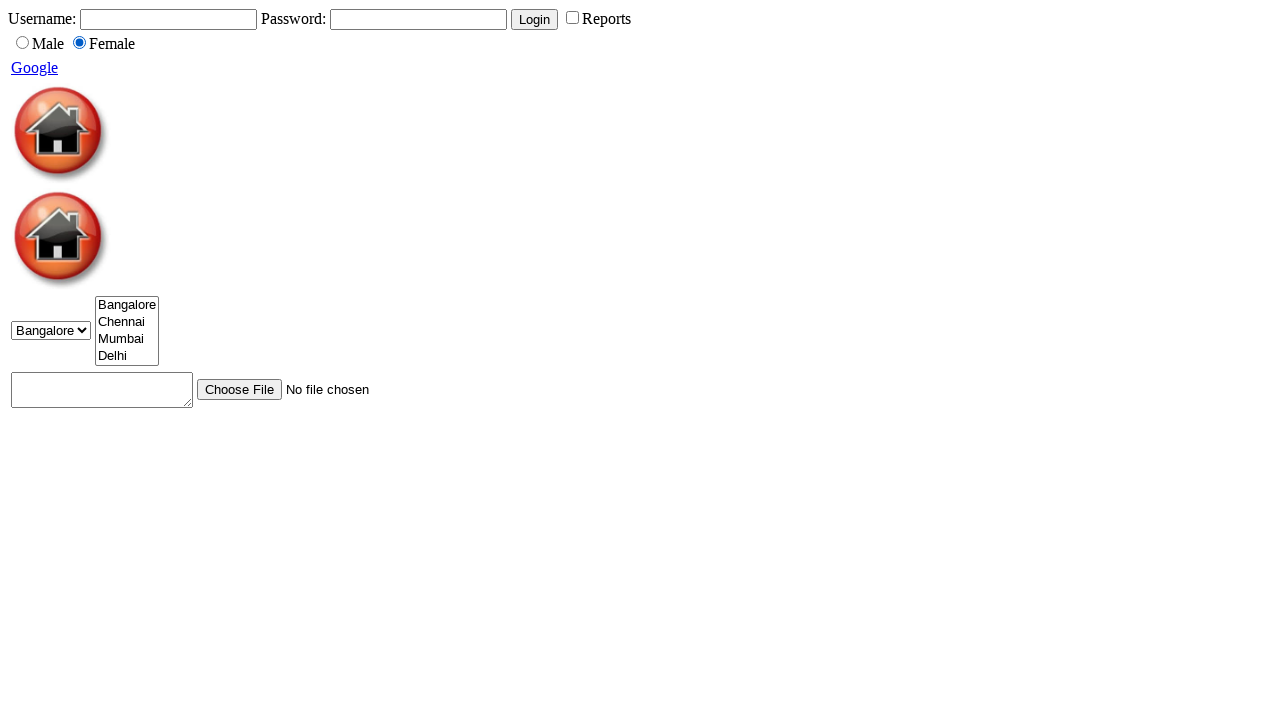

Verified selection status after second click of female radio button
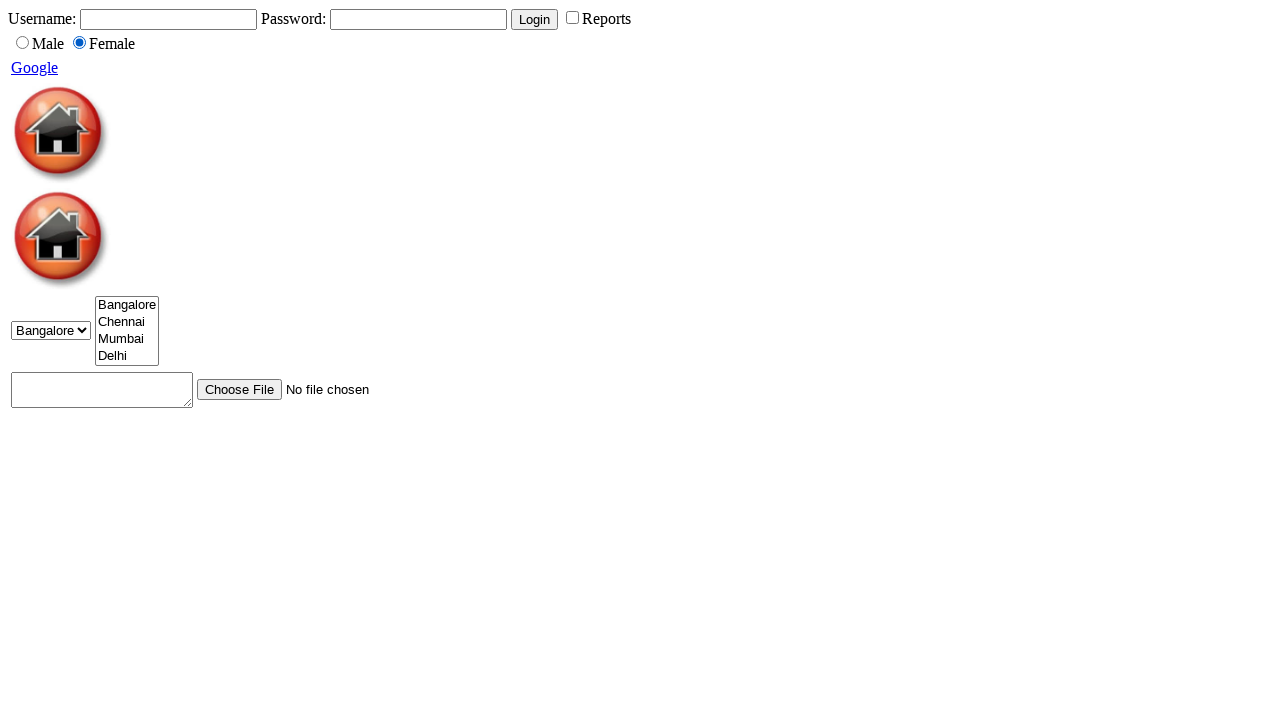

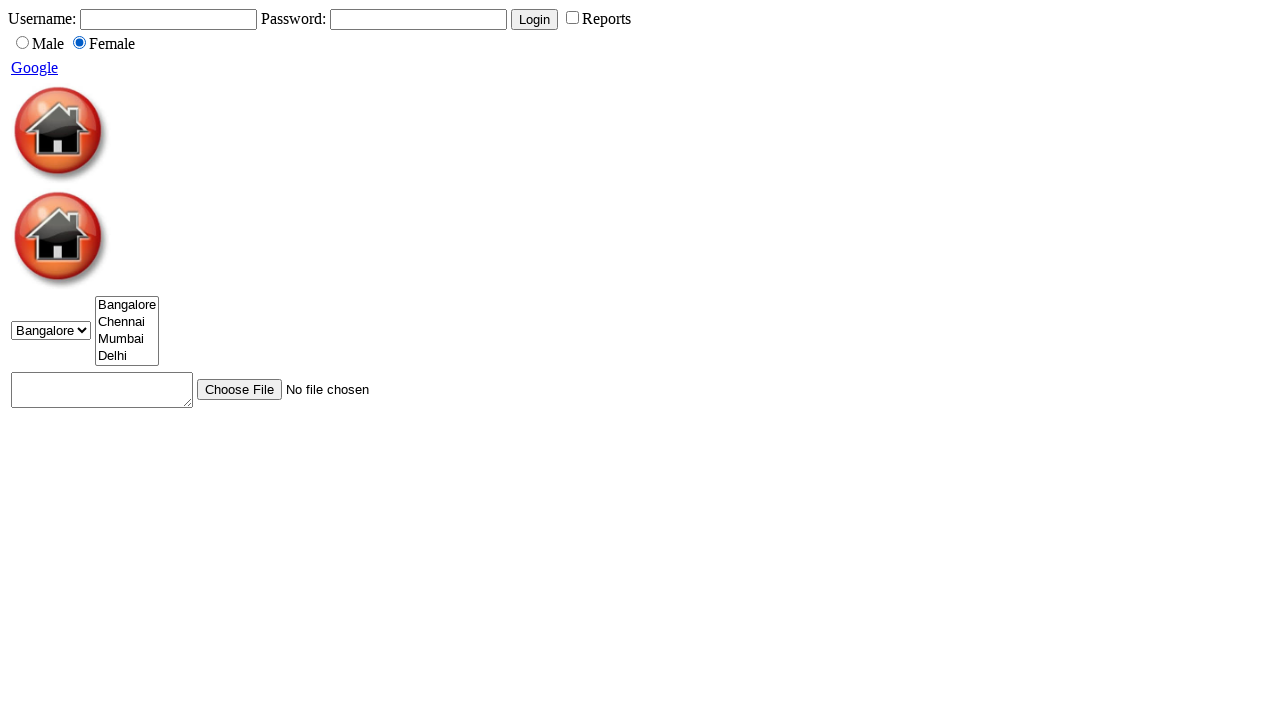